Navigates to a test page, finds and clicks a link with a calculated numeric text, then fills out a registration form with user details

Starting URL: http://suninjuly.github.io/find_link_text

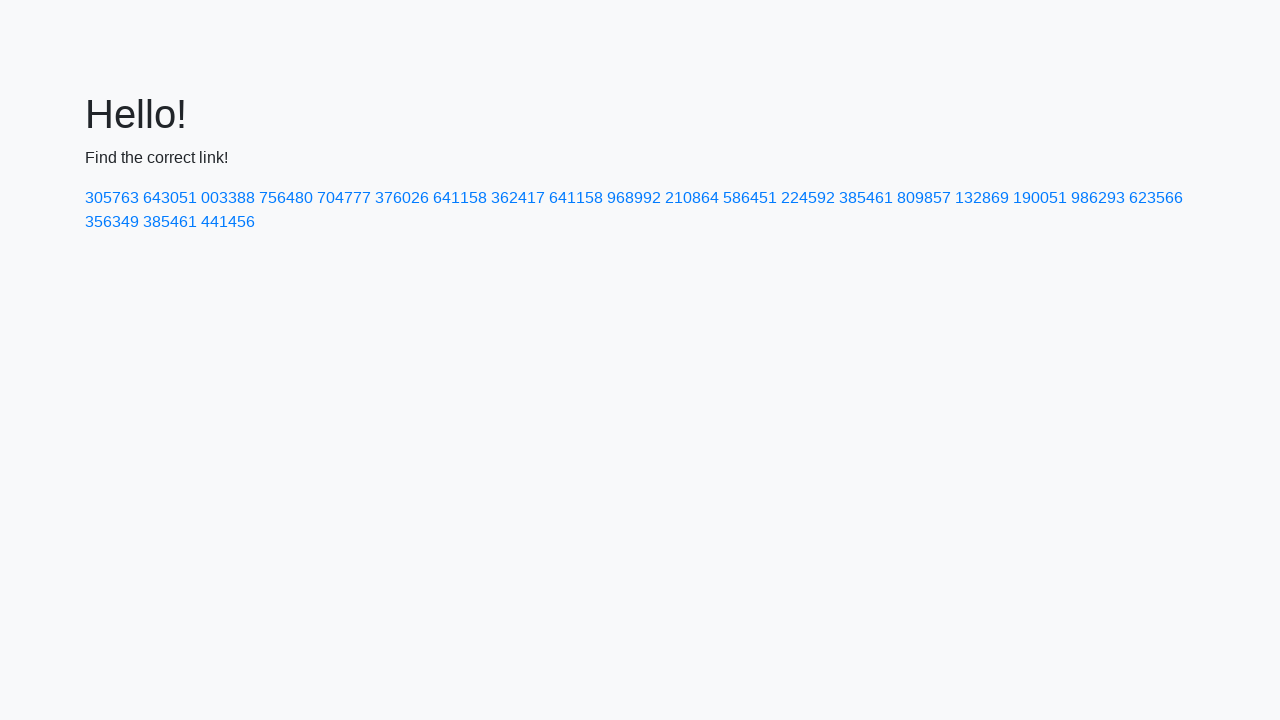

Calculated link text value: 224592
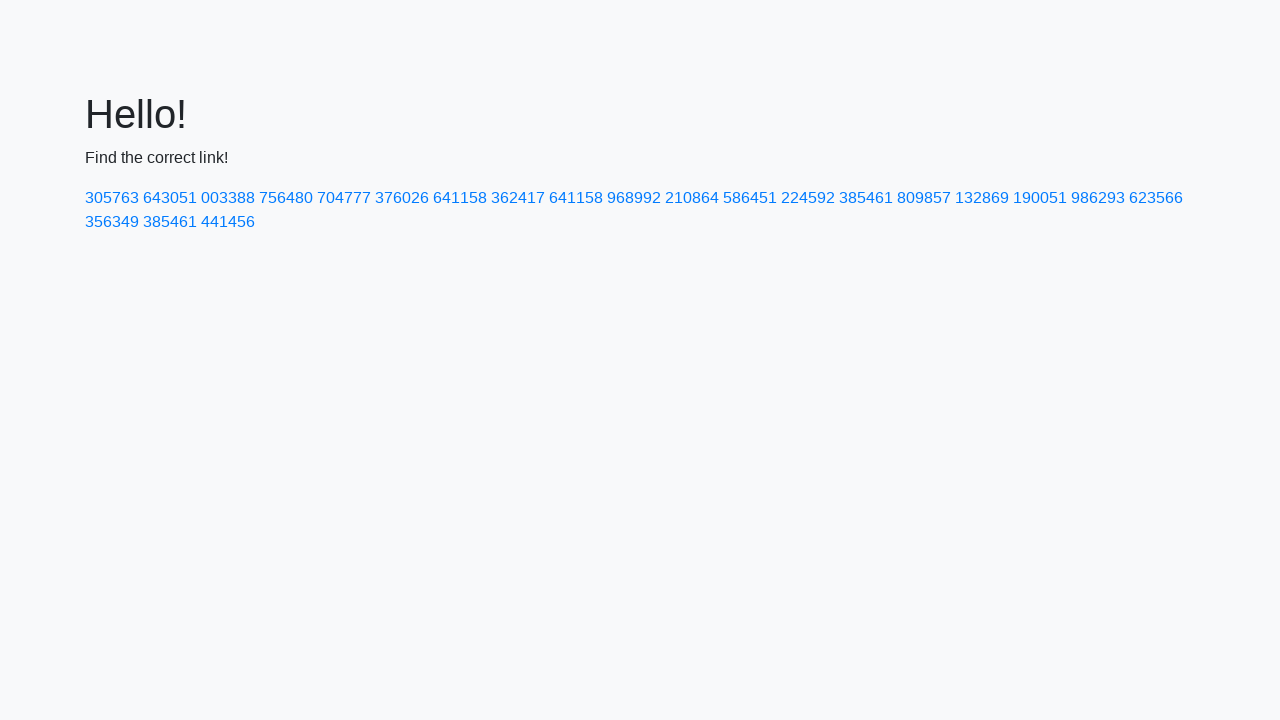

Clicked link with calculated text '224592' at (808, 198) on text=224592
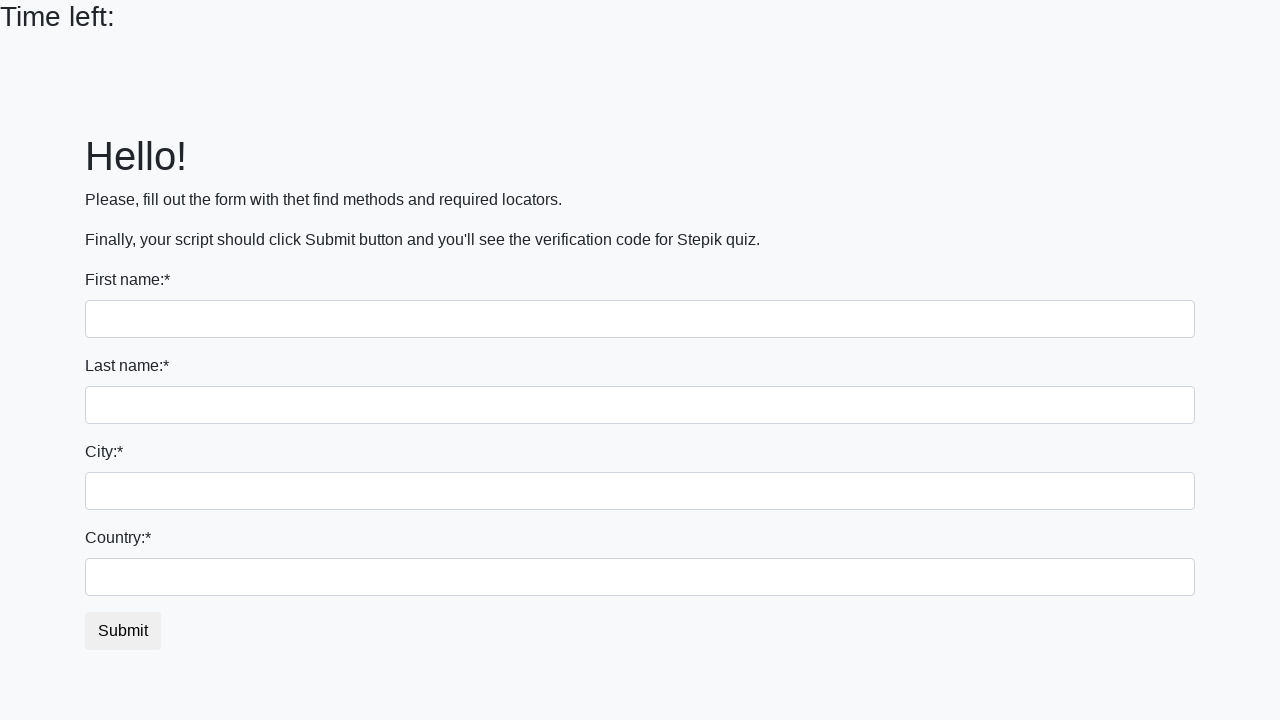

Filled first name field with 'Ivan' on input[name='first_name']
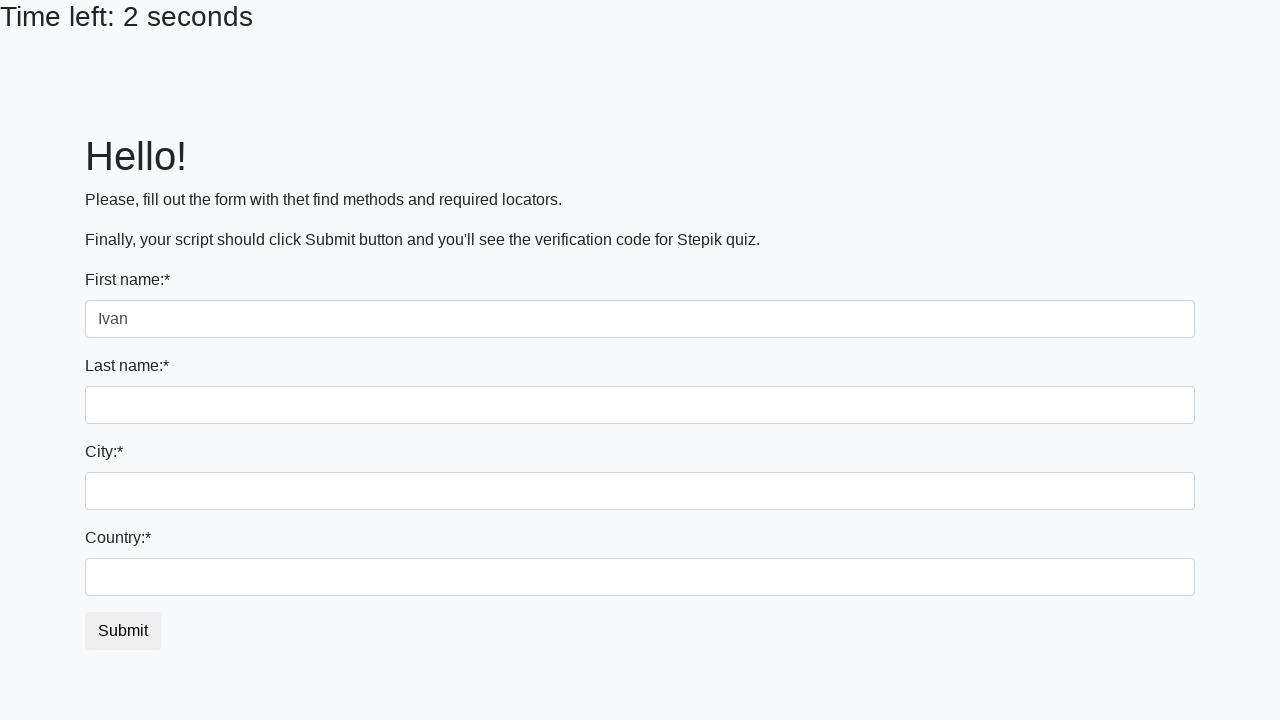

Filled last name field with 'Petrov' on input[name='last_name']
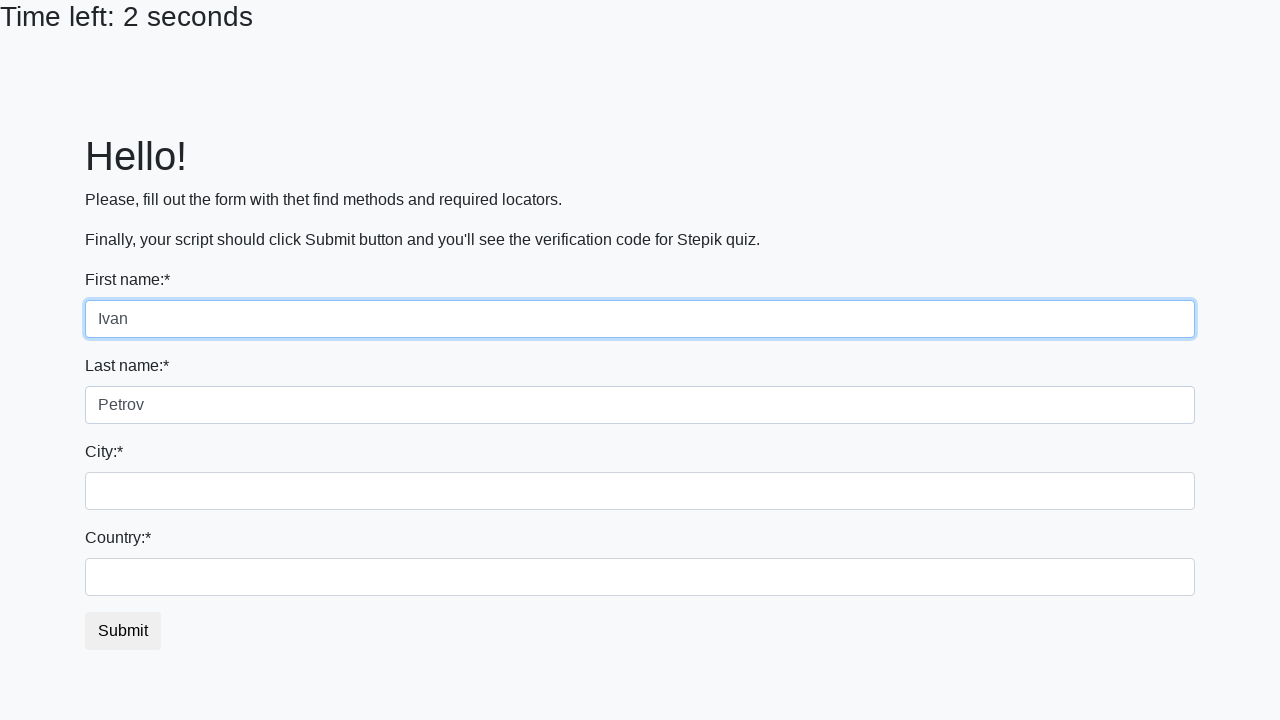

Filled city field with 'Smolensk' on input.form-control.city
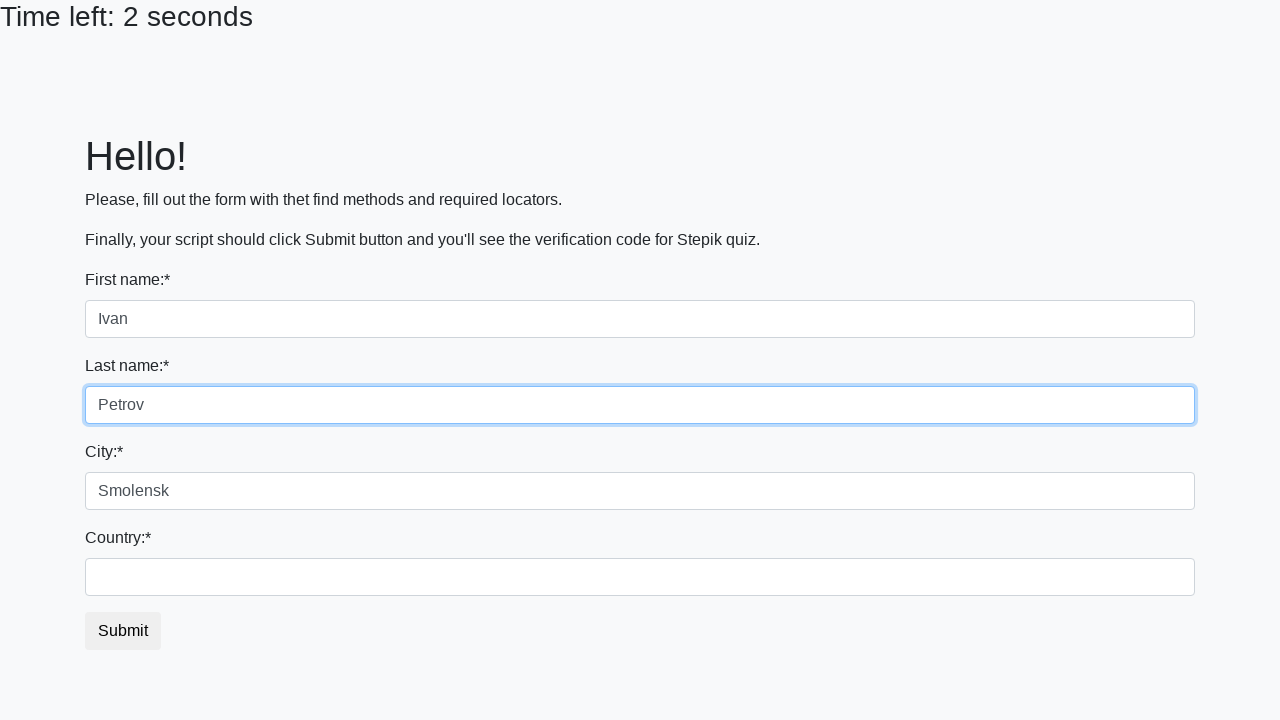

Filled country field with 'Russia' on #country
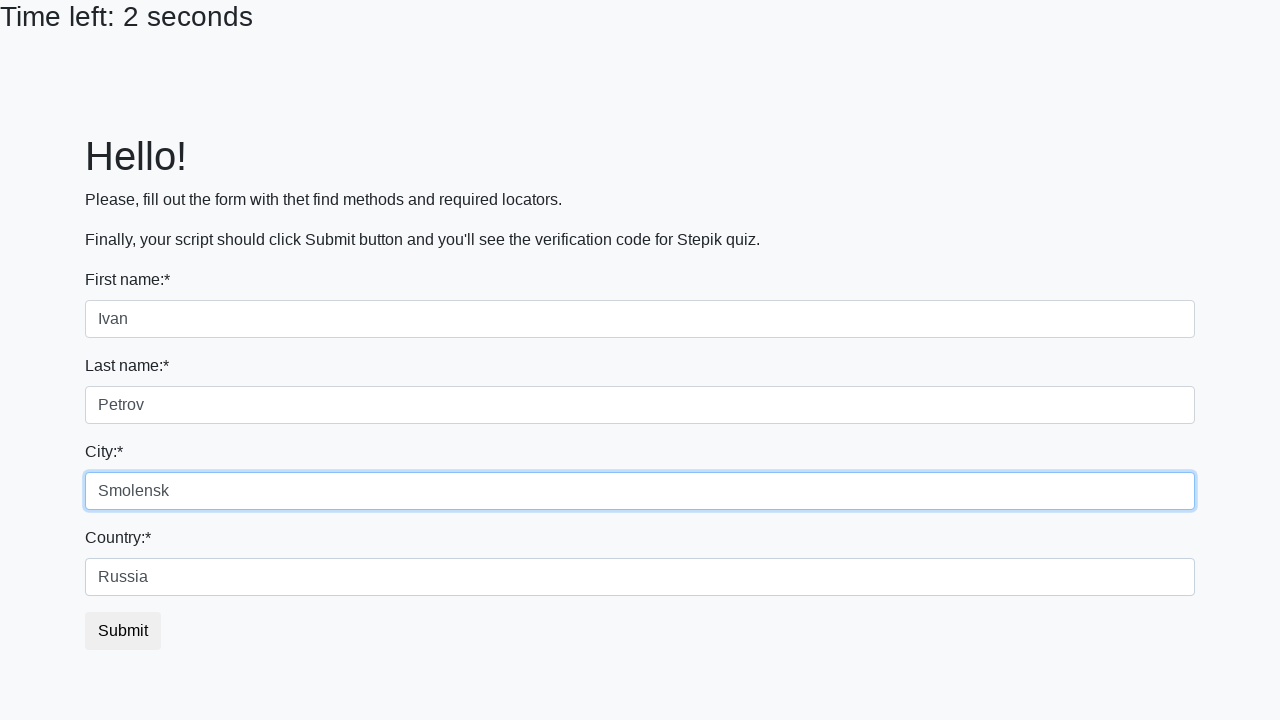

Clicked submit button to submit registration form at (123, 631) on button.btn
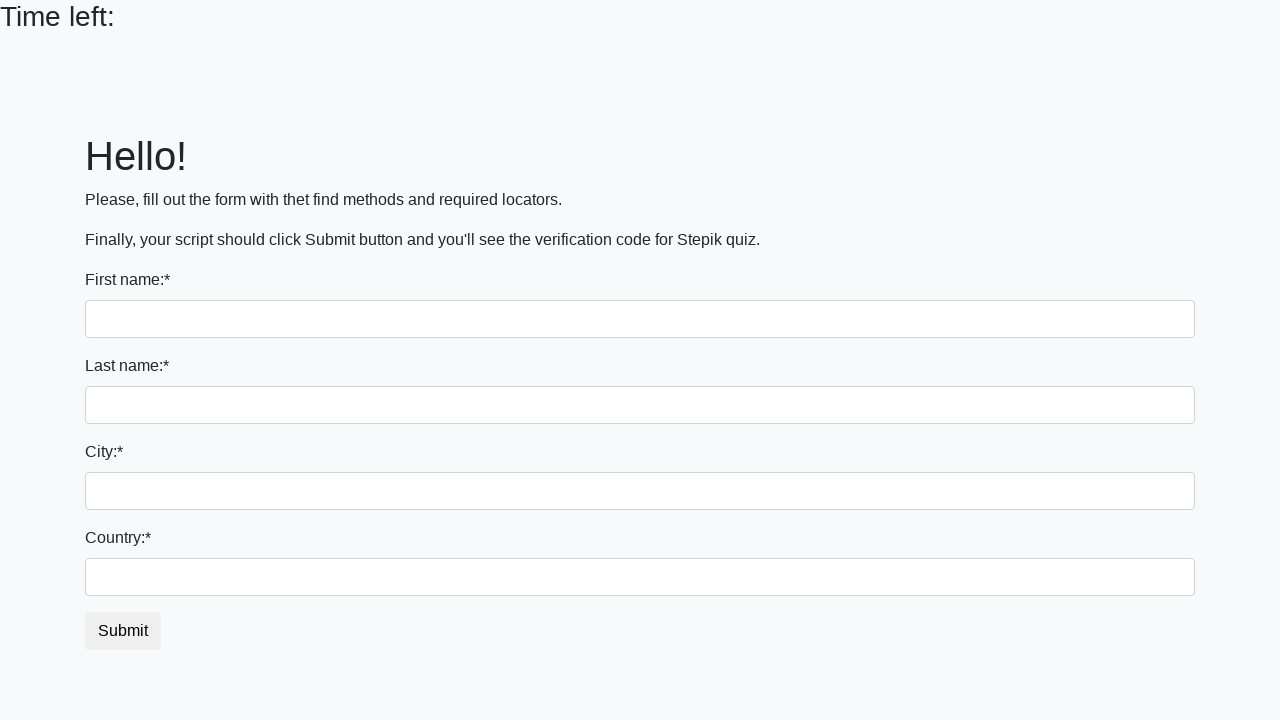

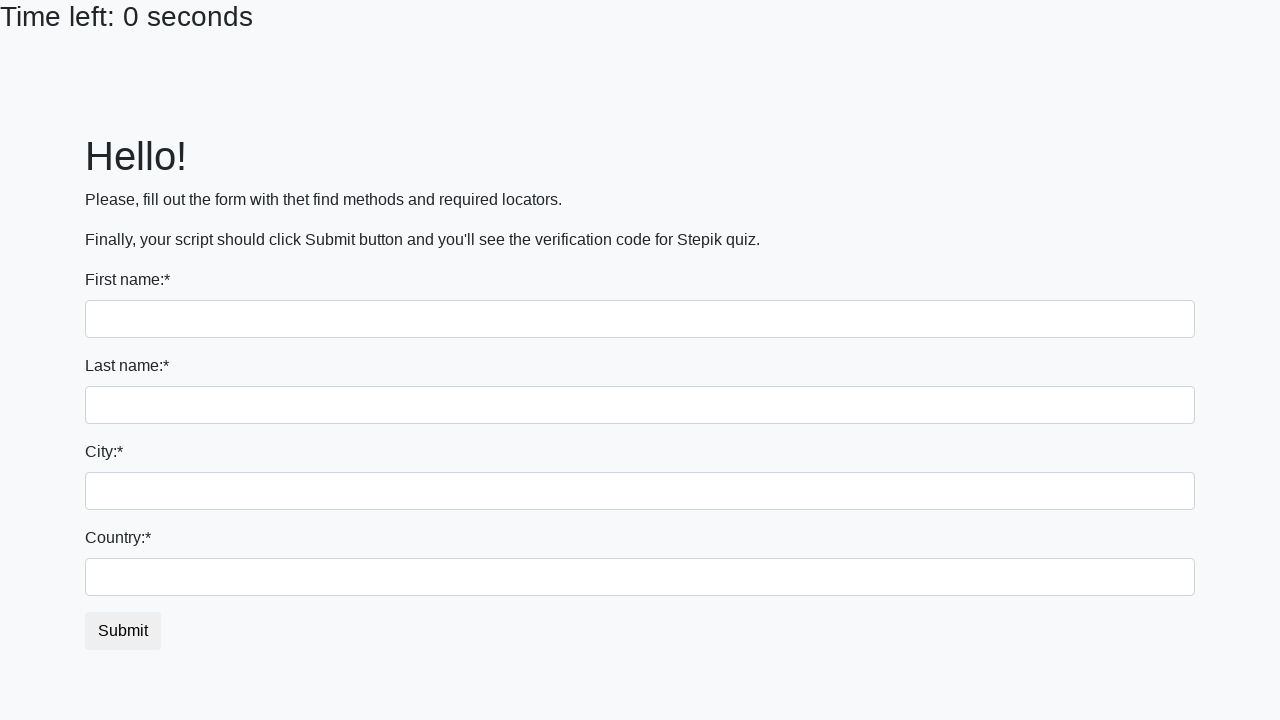